Tests that a button with text "Visible After 5 Seconds" becomes visible on the DemoQA dynamic properties page after waiting for it to appear

Starting URL: https://demoqa.com/dynamic-properties

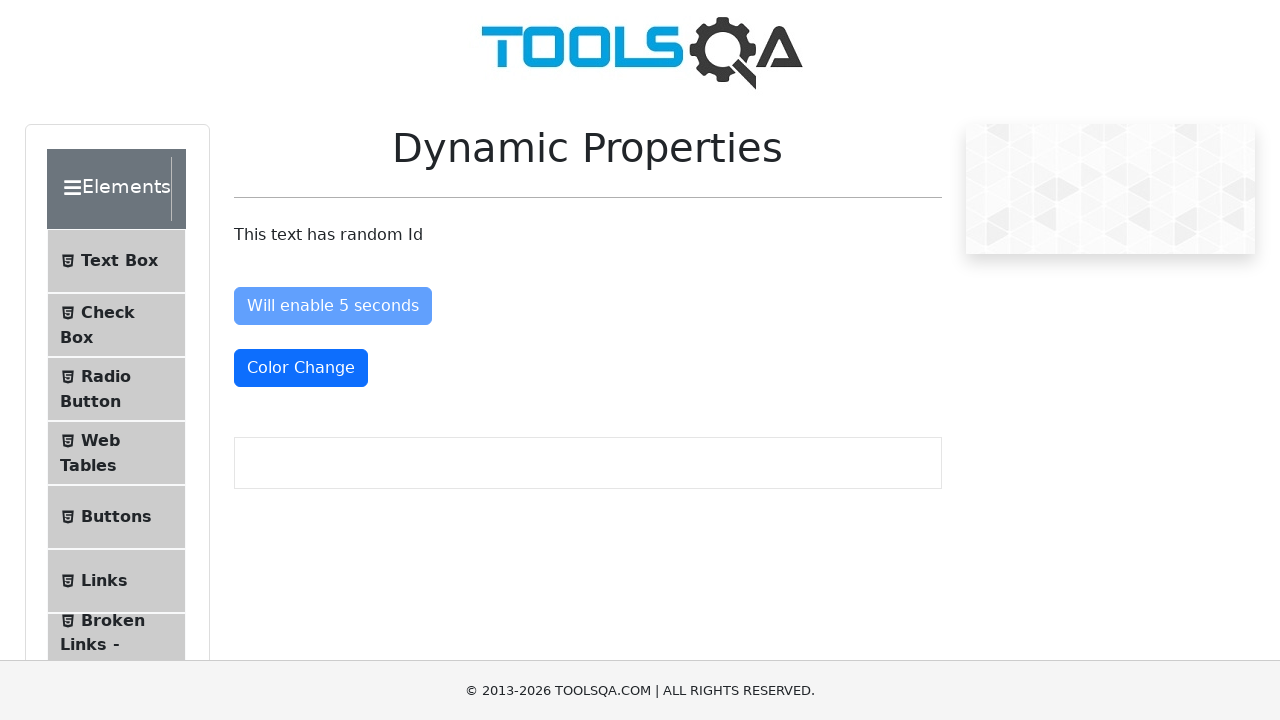

Navigated to DemoQA dynamic properties page
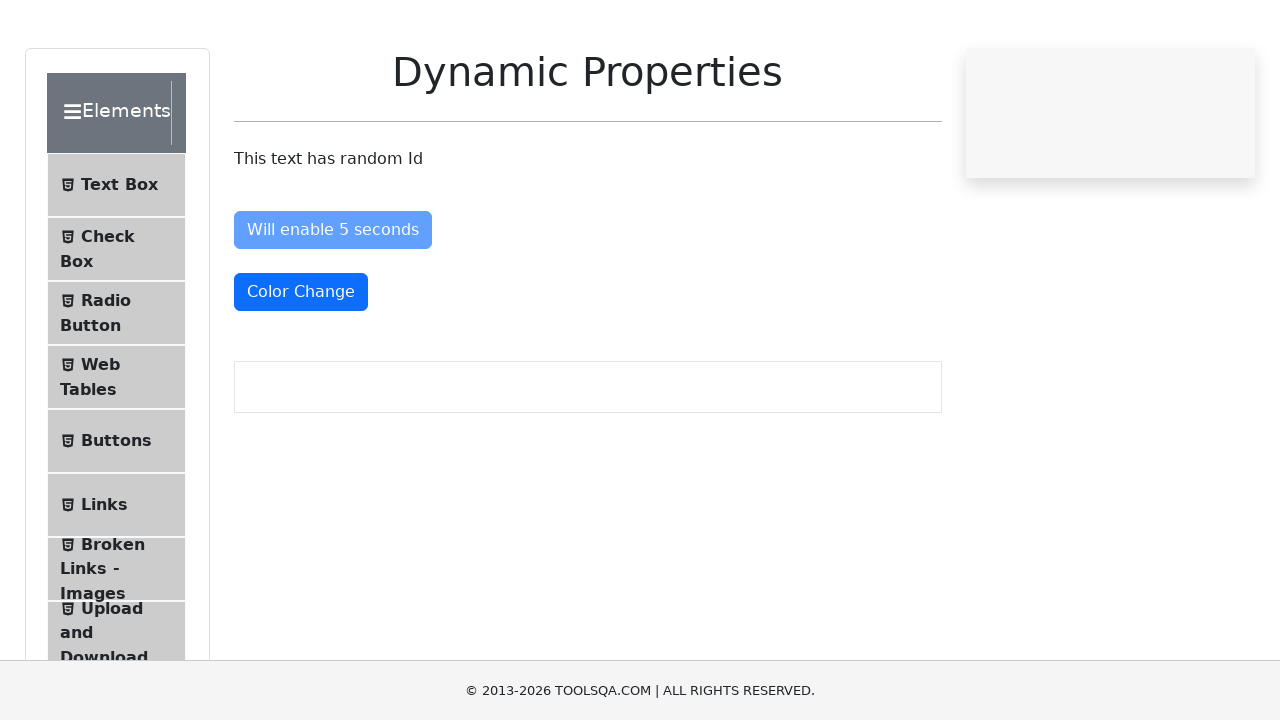

Waited for 'Visible After 5 Seconds' button to become visible
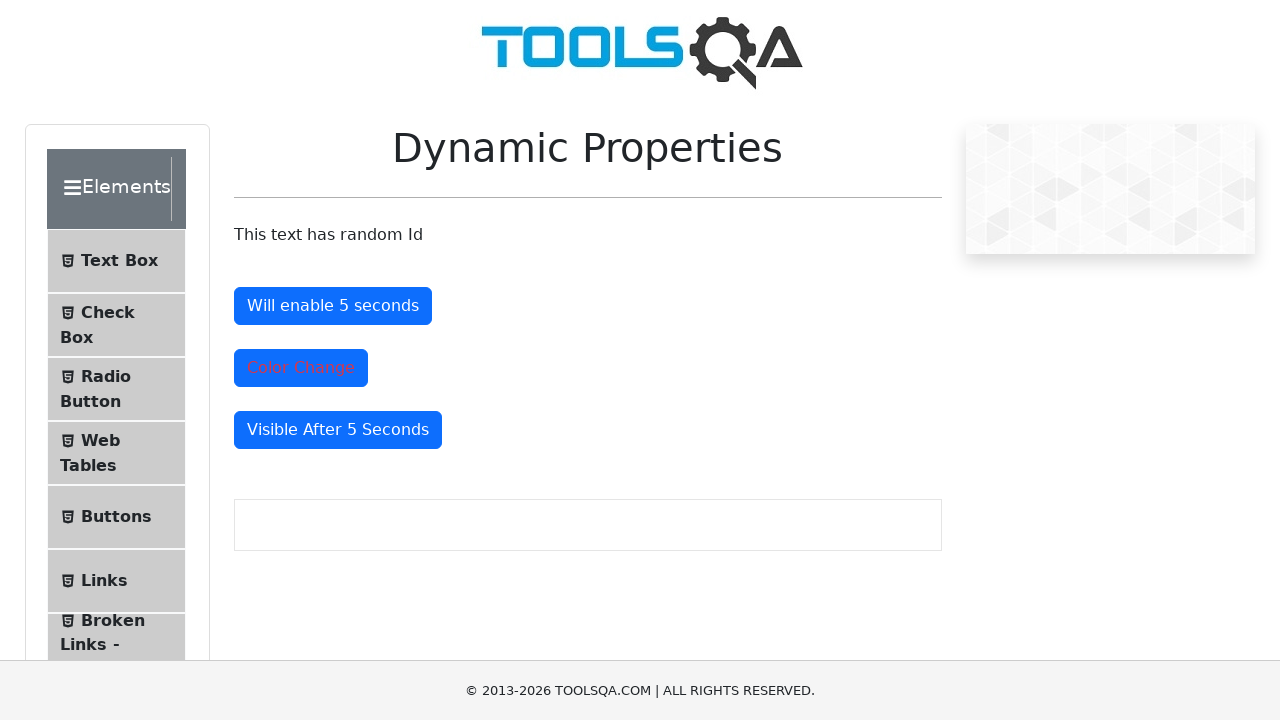

Verified that the 'Visible After 5 Seconds' button is visible
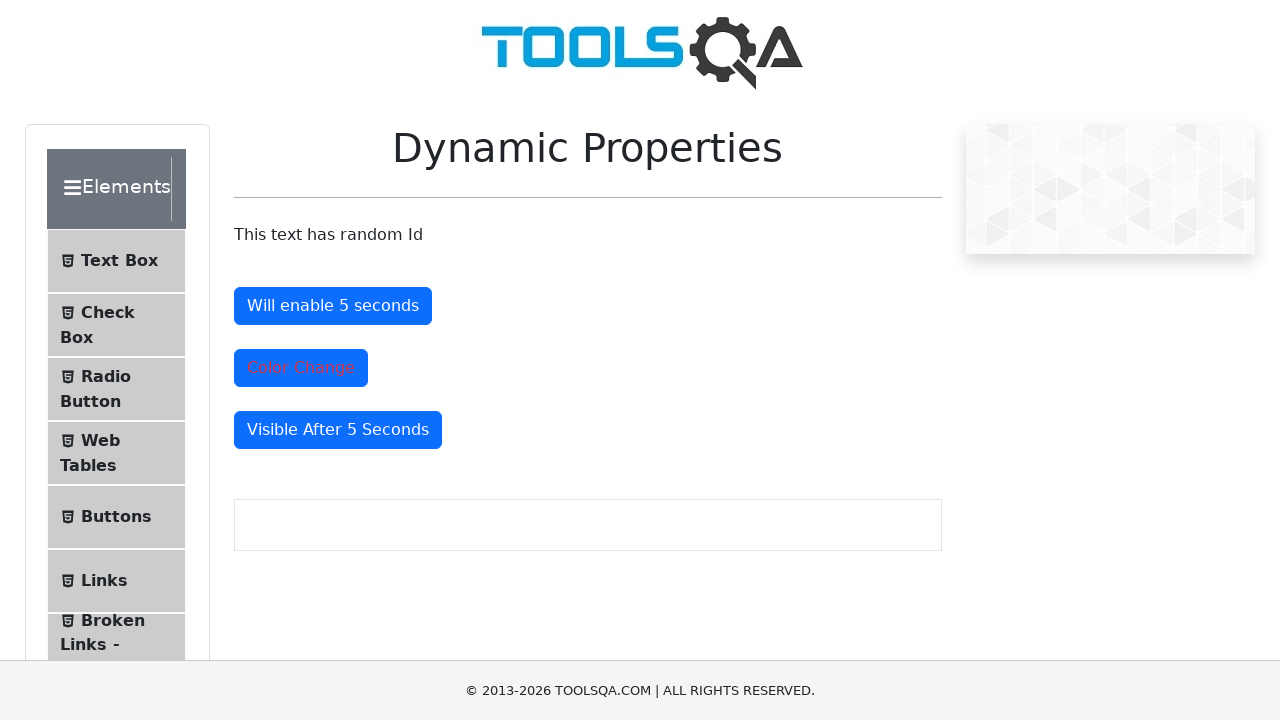

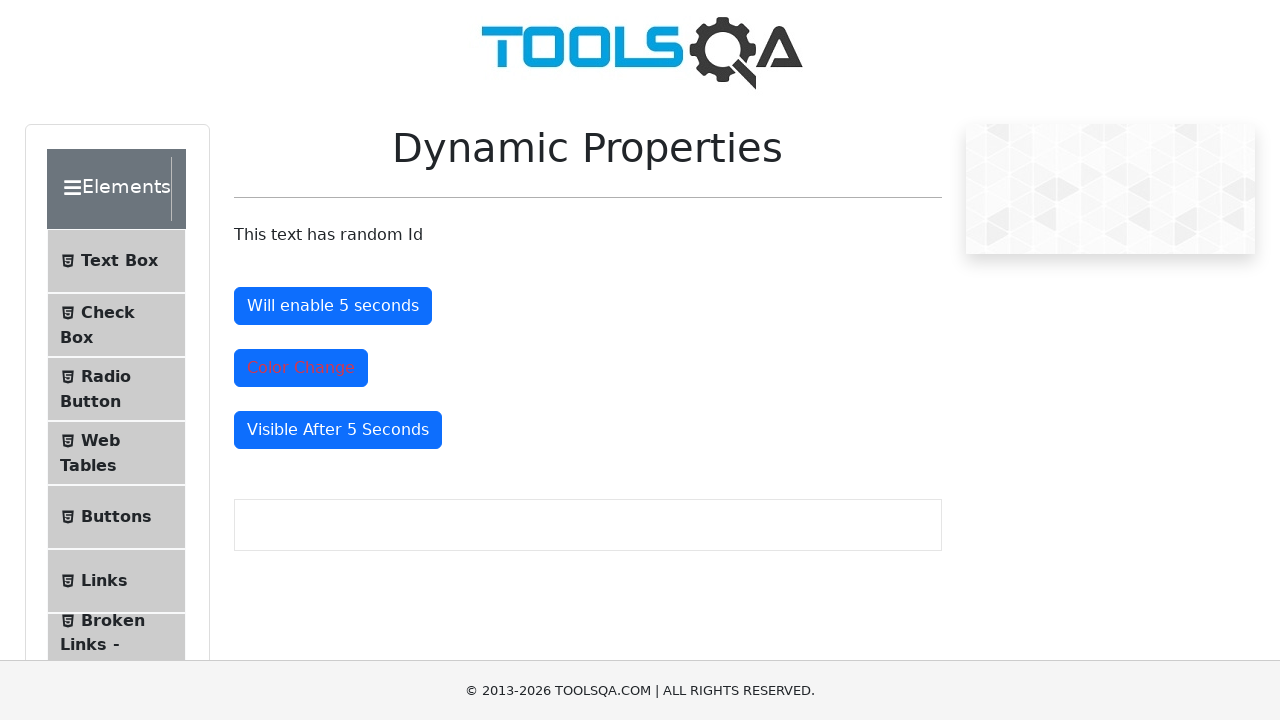